Tests auto-suggestive dropdown functionality by typing partial text and selecting a specific option from the suggestions

Starting URL: https://rahulshettyacademy.com/dropdownsPractise/

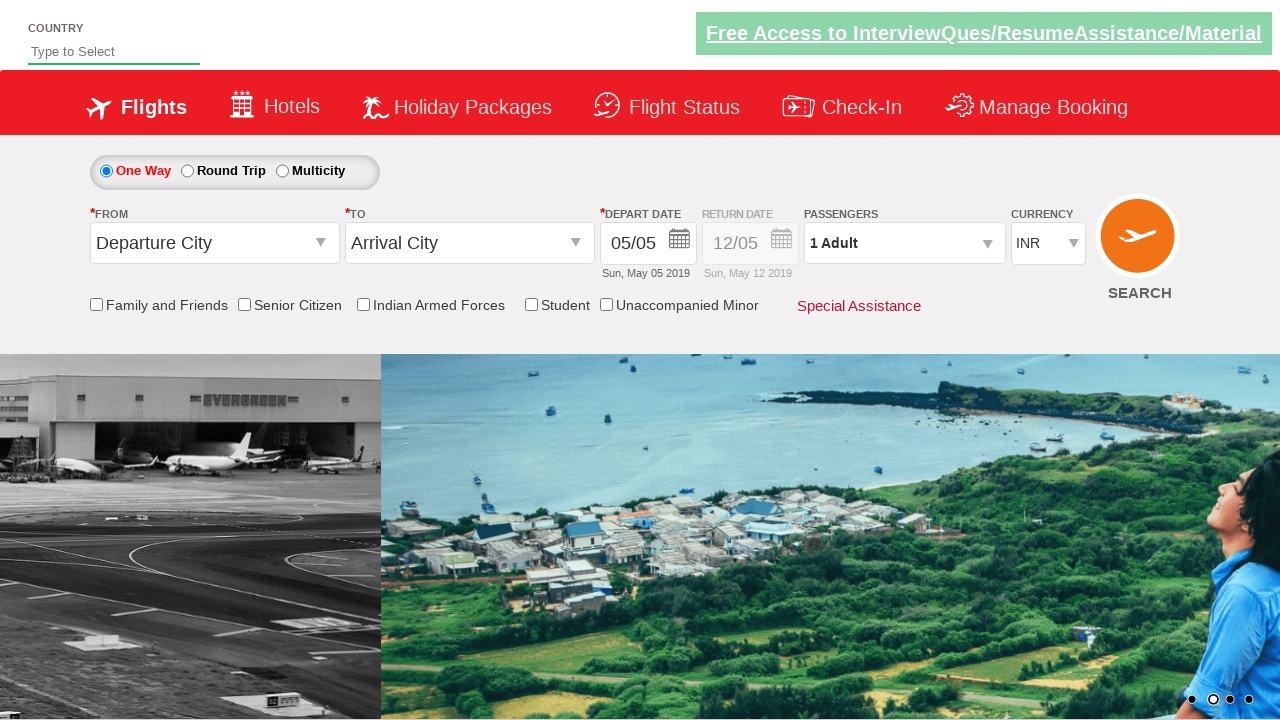

Filled autosuggest field with 'ind' to trigger dropdown on #autosuggest
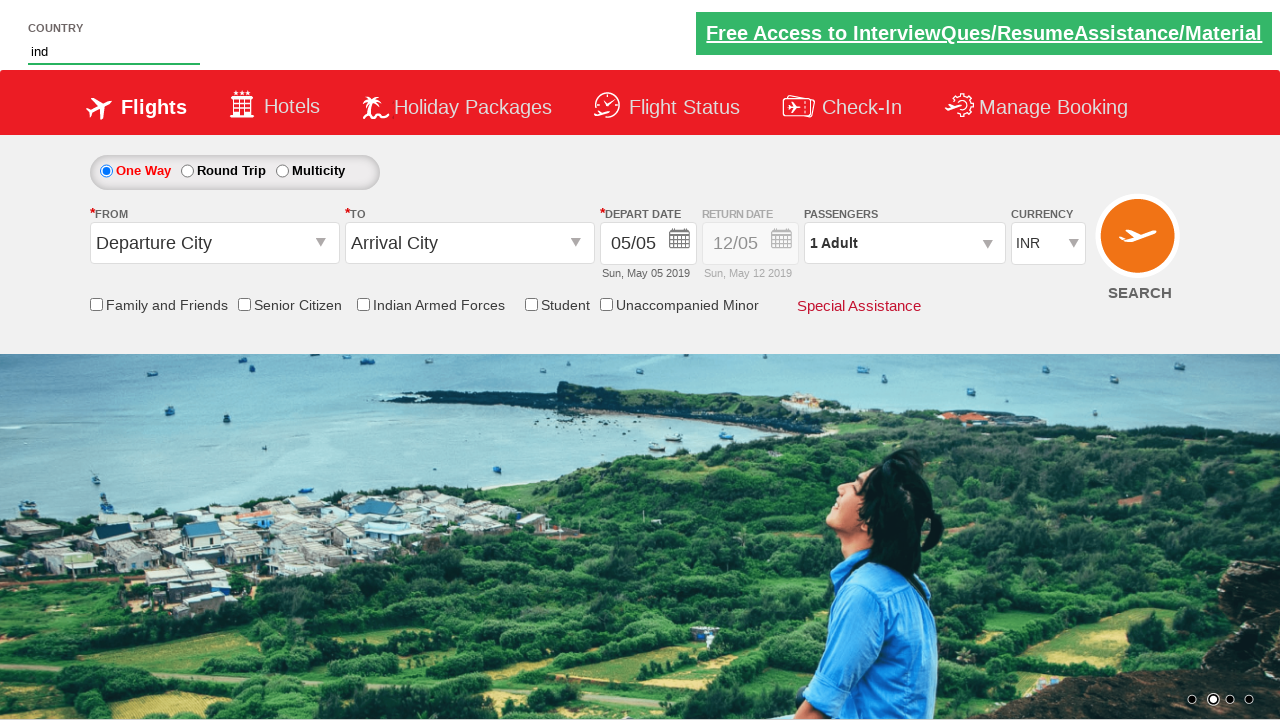

Waited for dropdown suggestions to appear
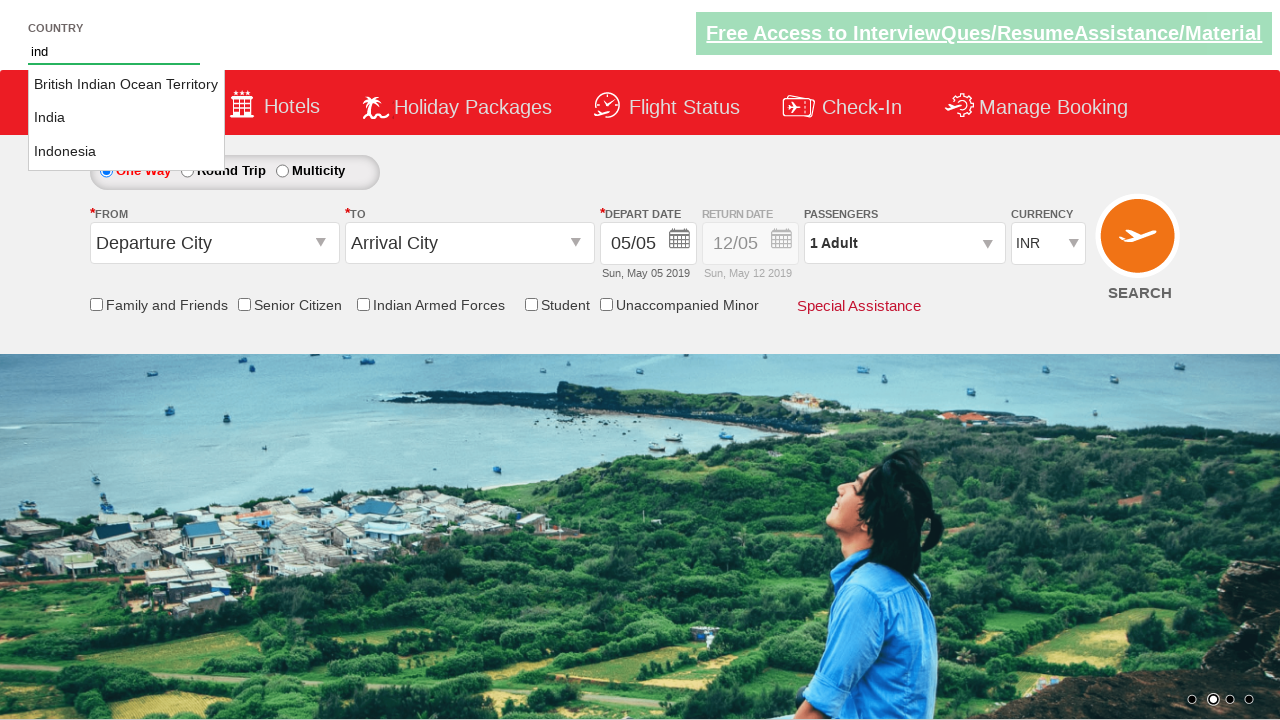

Retrieved all suggestion options from dropdown
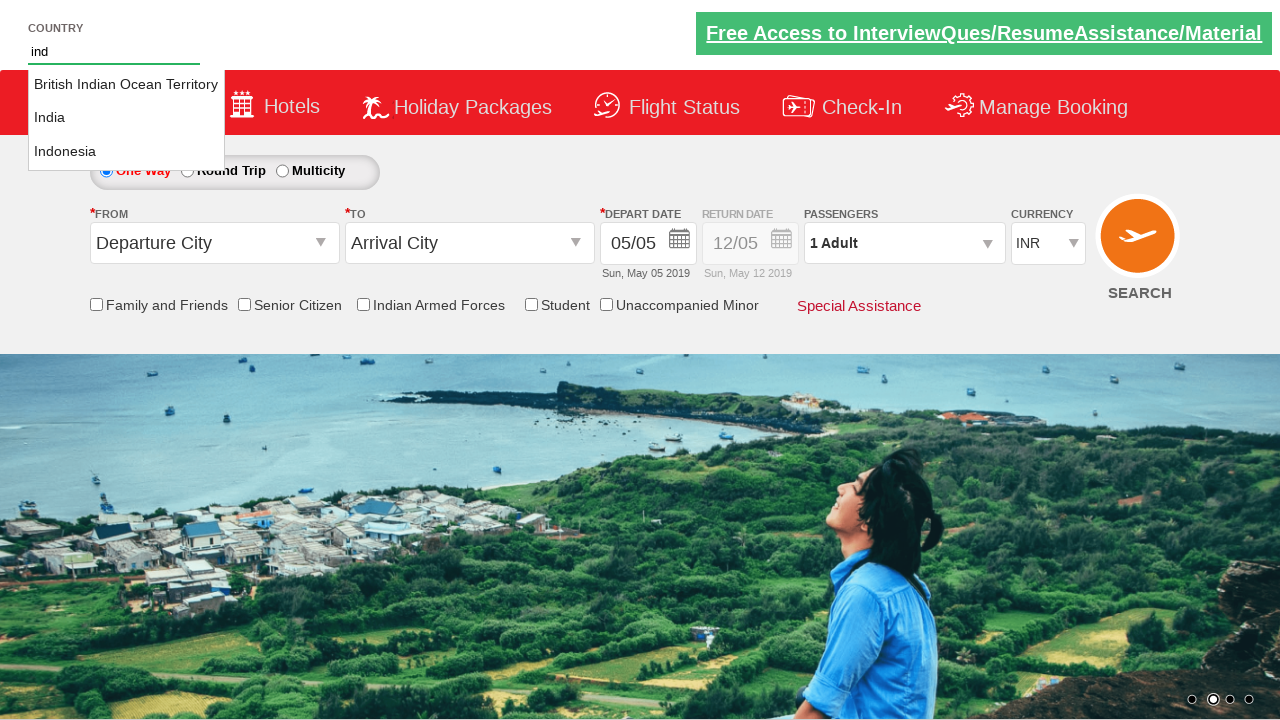

Found and clicked on 'India' option from suggestions at (126, 118) on li.ui-menu-item a >> nth=1
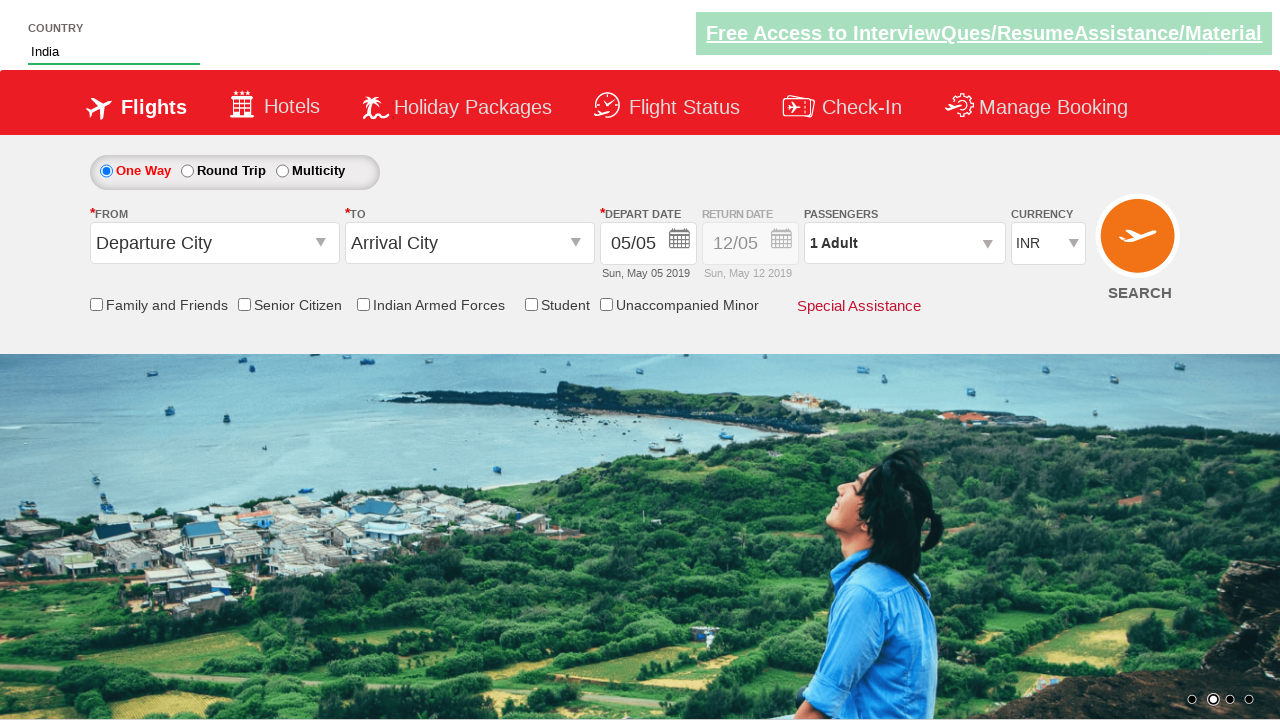

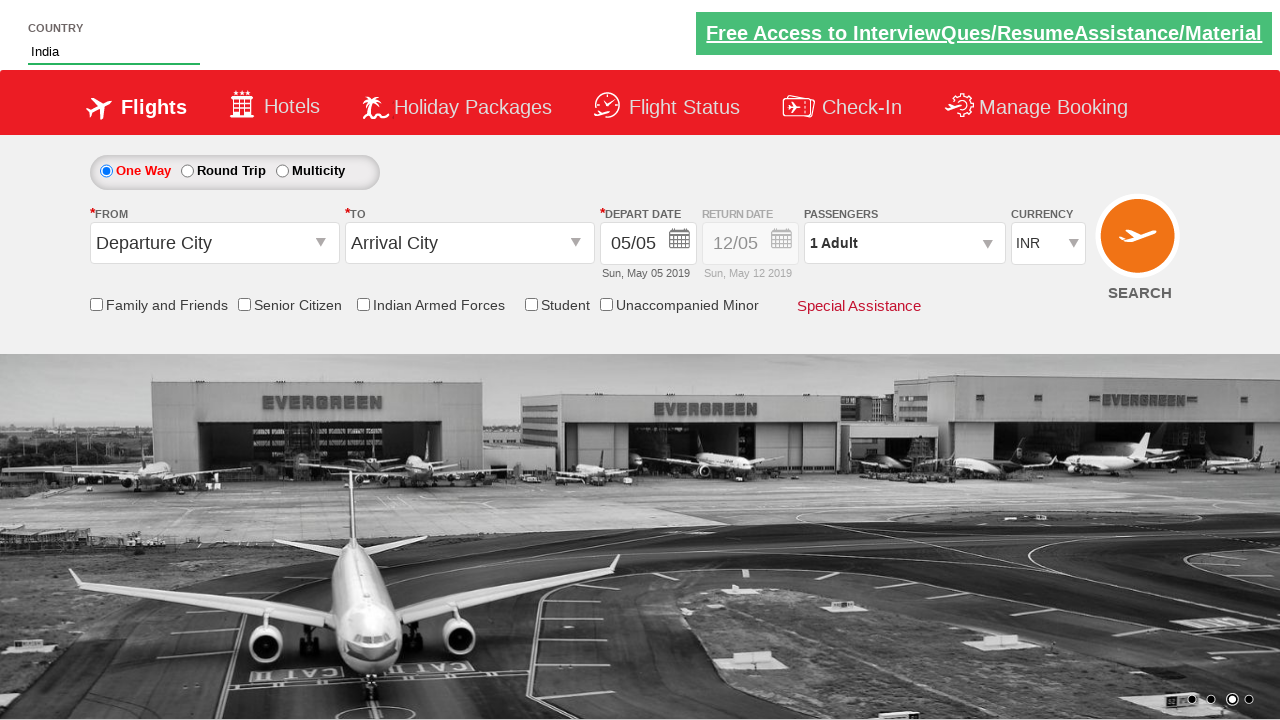